Tests GitHub's advanced search form by filling in search criteria (search term, repository owner, date range, and programming language) and submitting the form to perform a repository search.

Starting URL: https://github.com/search/advanced

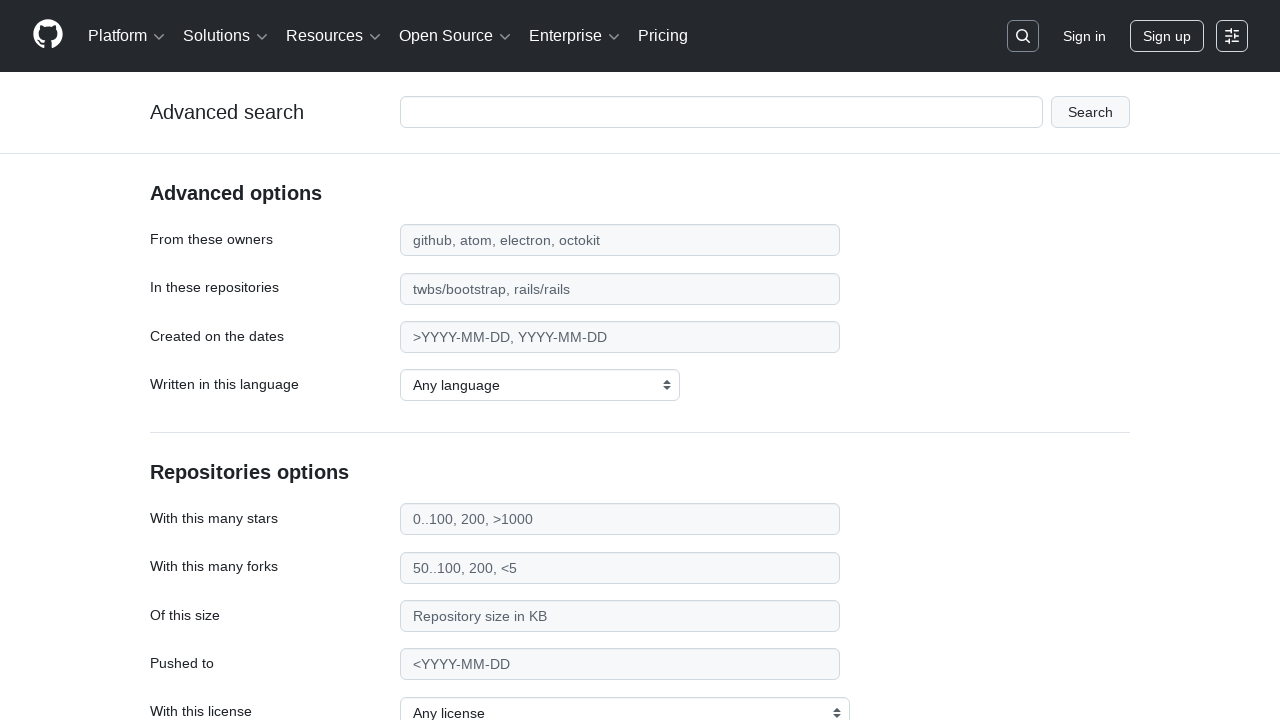

Filled search term field with 'playwright-testing' on #adv_code_search input.js-advanced-search-input
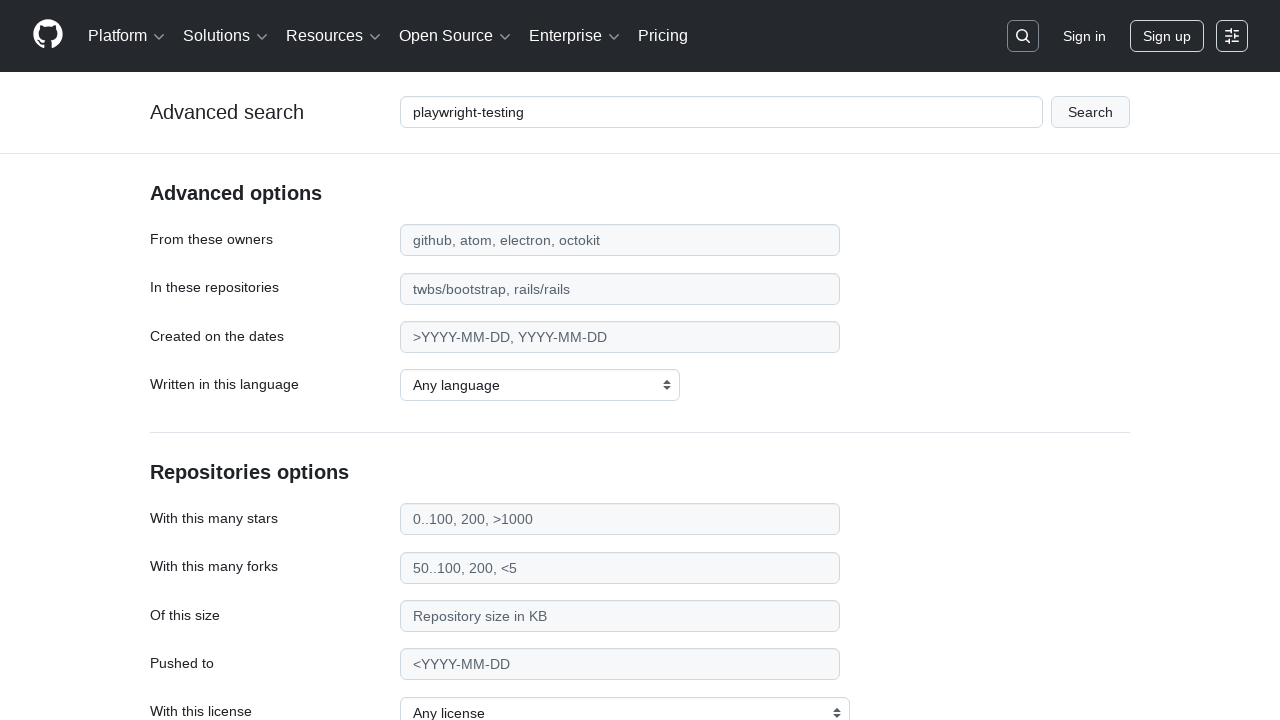

Filled repository owner field with 'microsoft' on #search_from
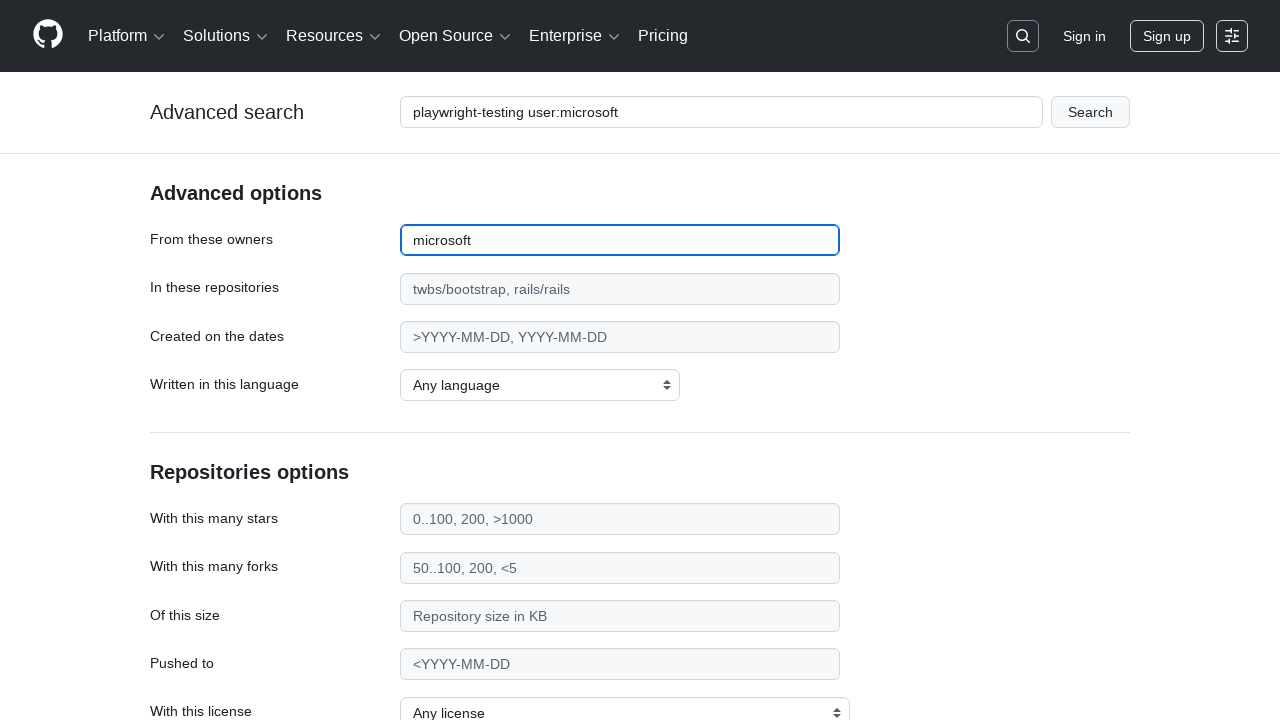

Filled date filter field with '>2020' on #search_date
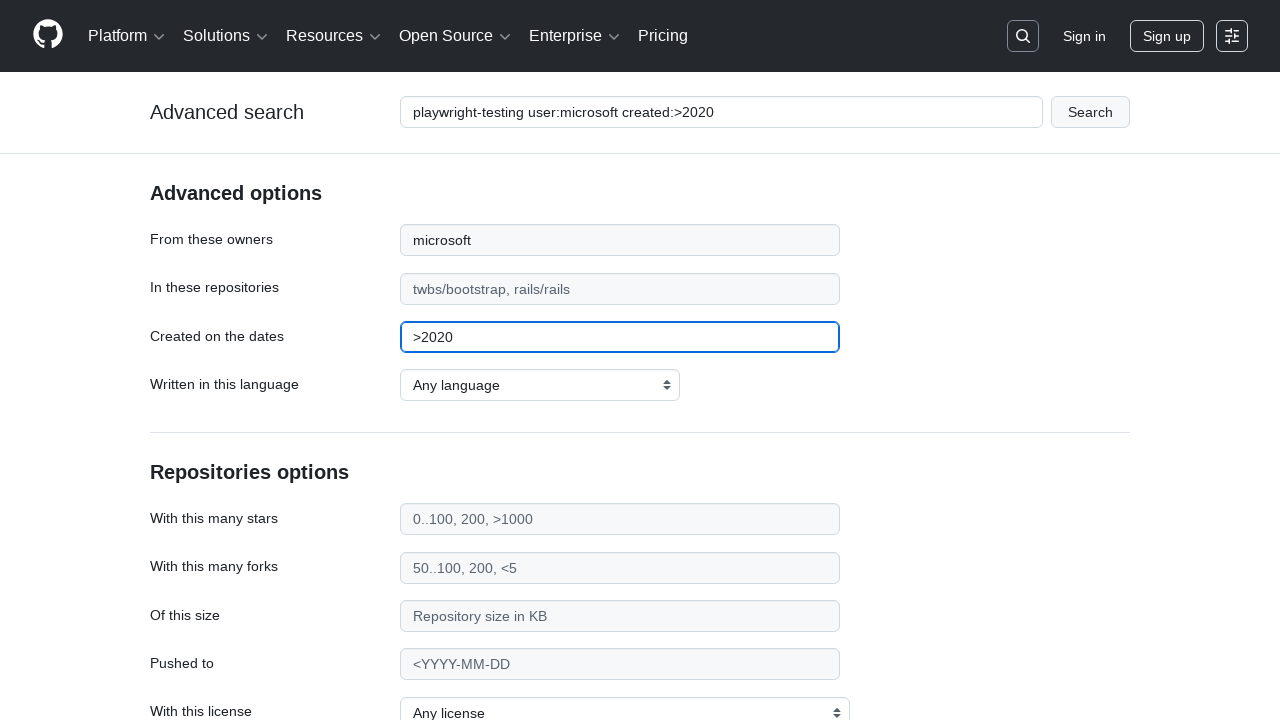

Selected 'TypeScript' from programming language dropdown on select#search_language
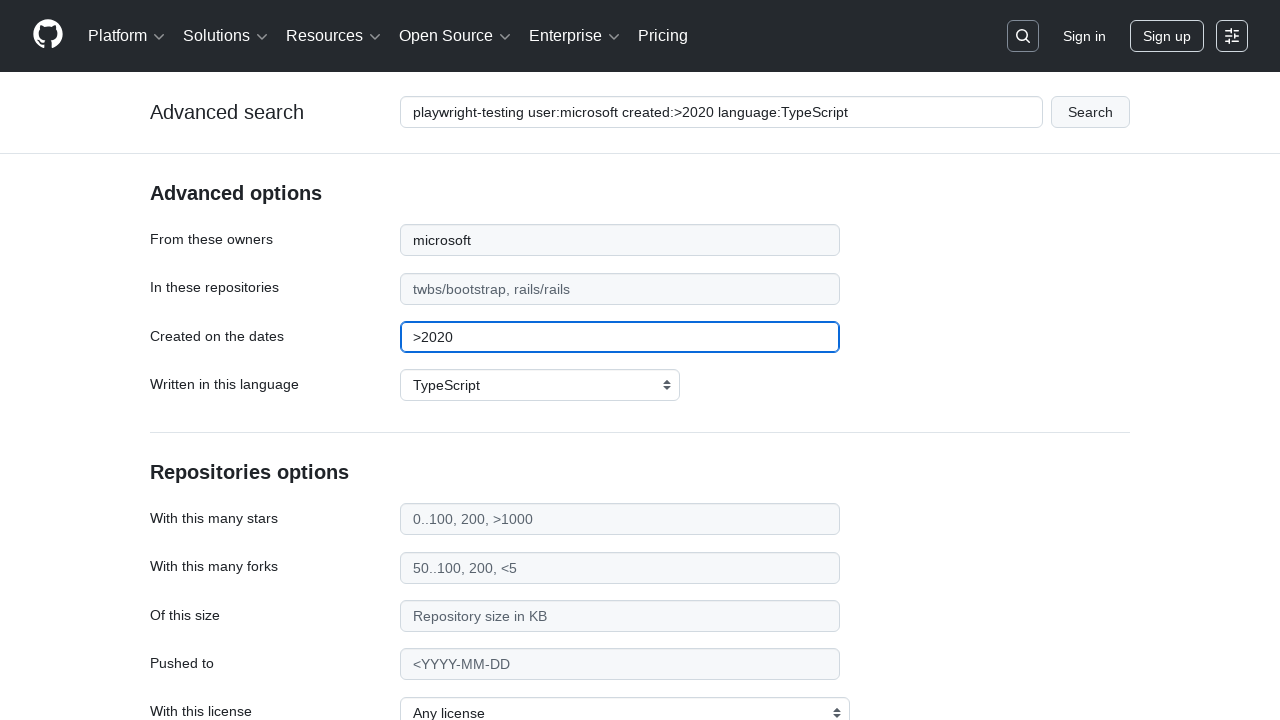

Clicked submit button to perform advanced search at (1090, 112) on #adv_code_search button[type="submit"]
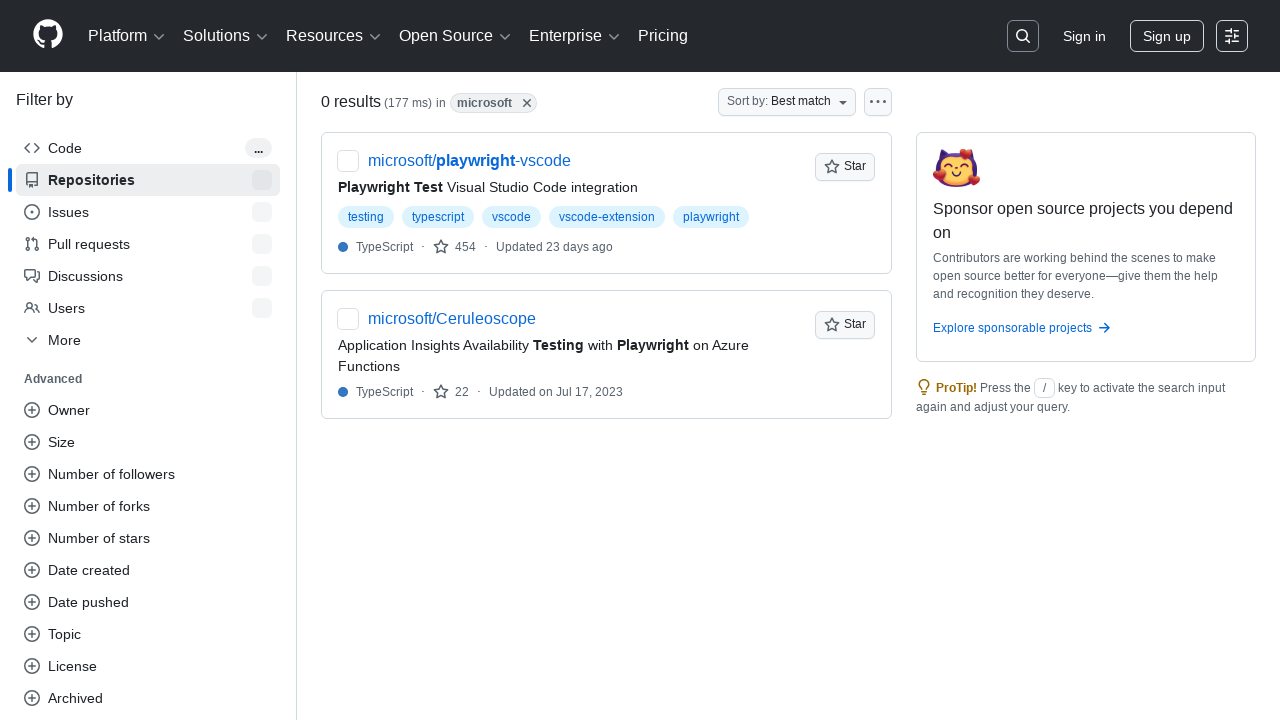

Search results loaded successfully
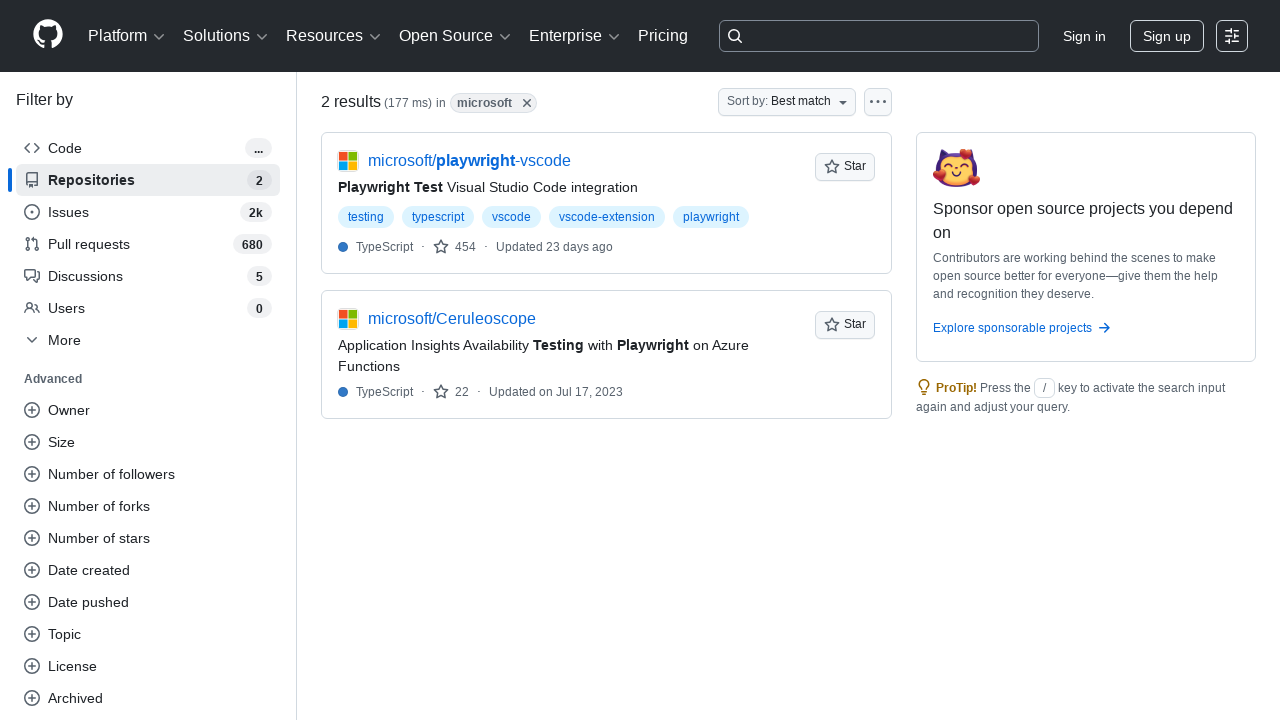

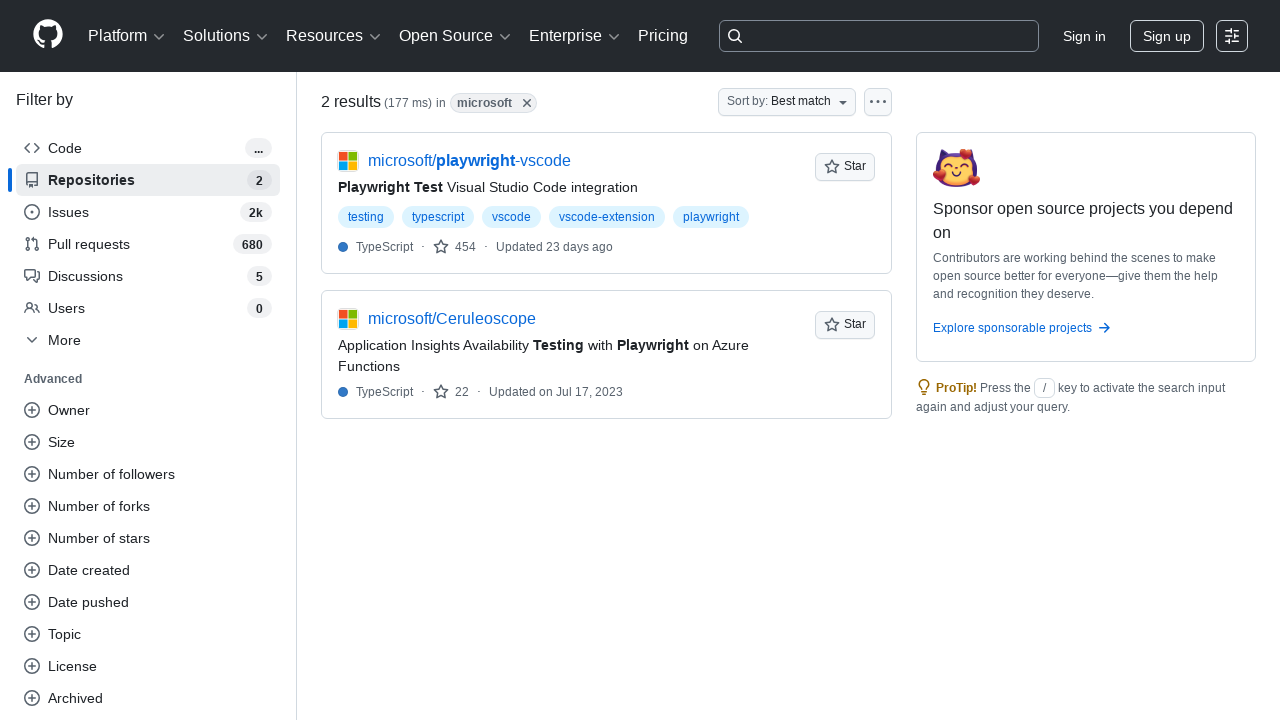